Tests opening a new browser tab, navigating to a different URL in the new tab, and verifying that two window handles exist.

Starting URL: https://the-internet.herokuapp.com/windows

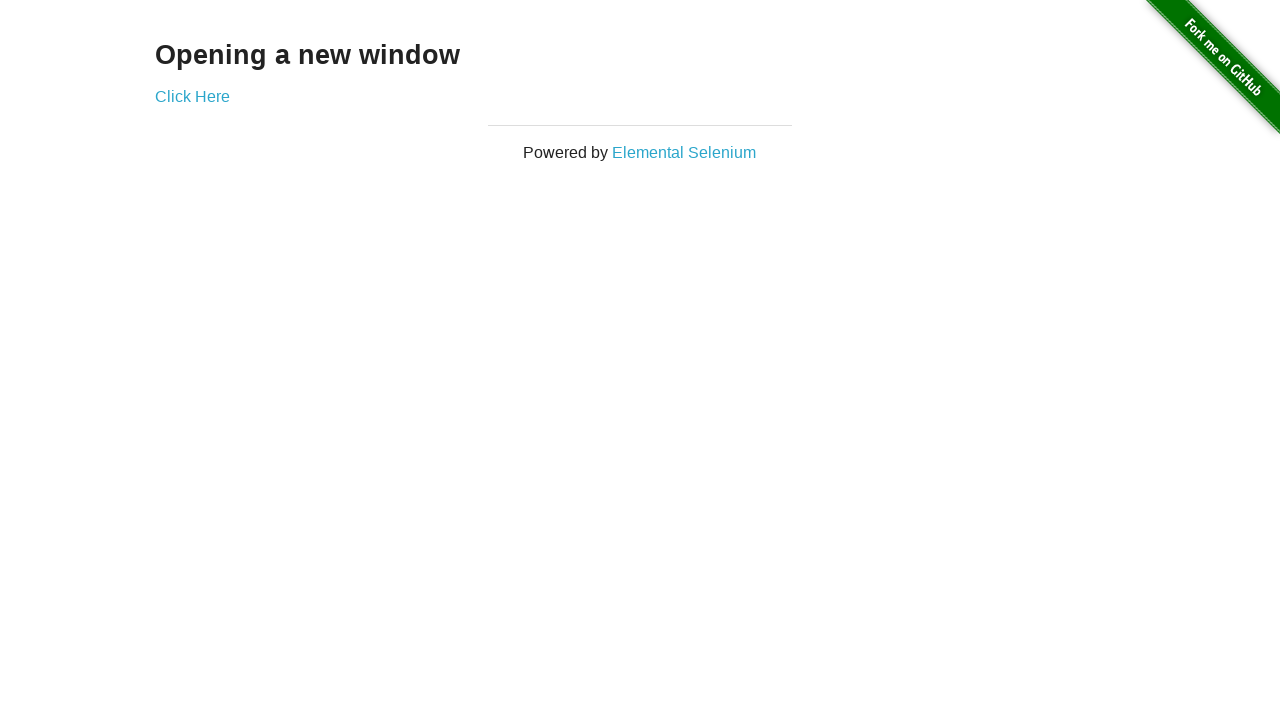

Opened a new browser tab
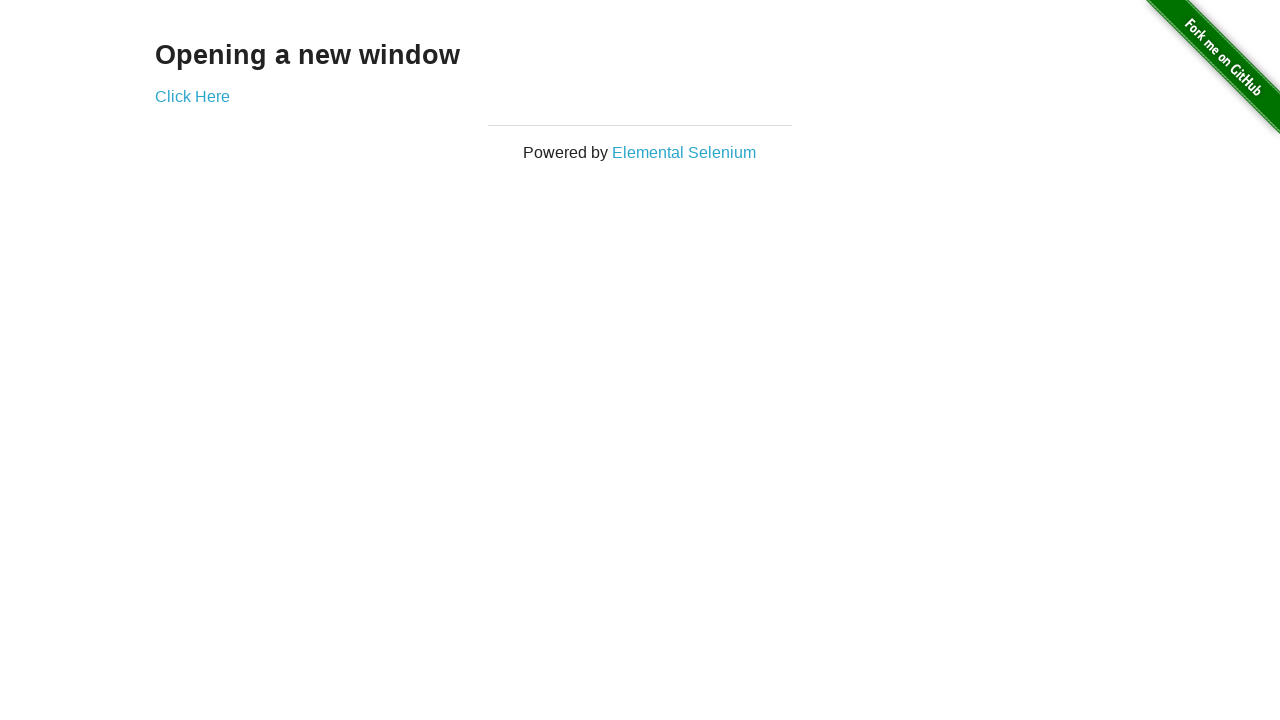

Navigated new tab to https://the-internet.herokuapp.com/typos
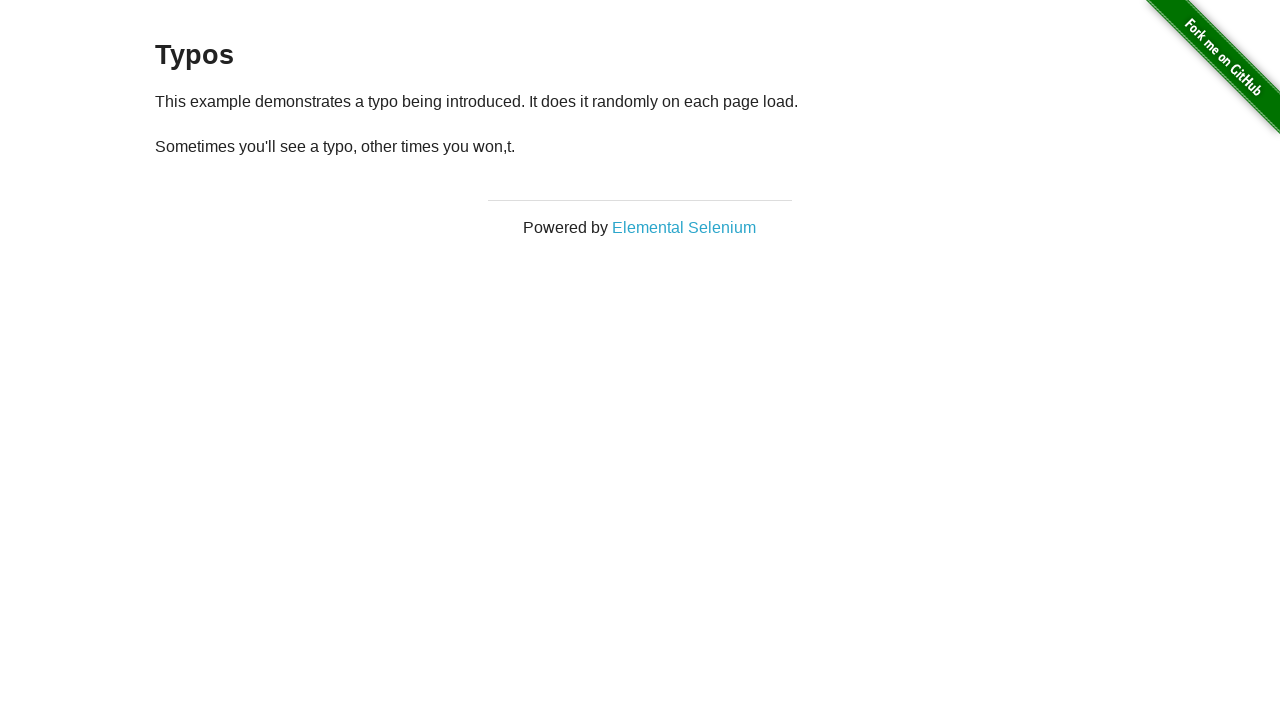

Verified that two browser tabs are open
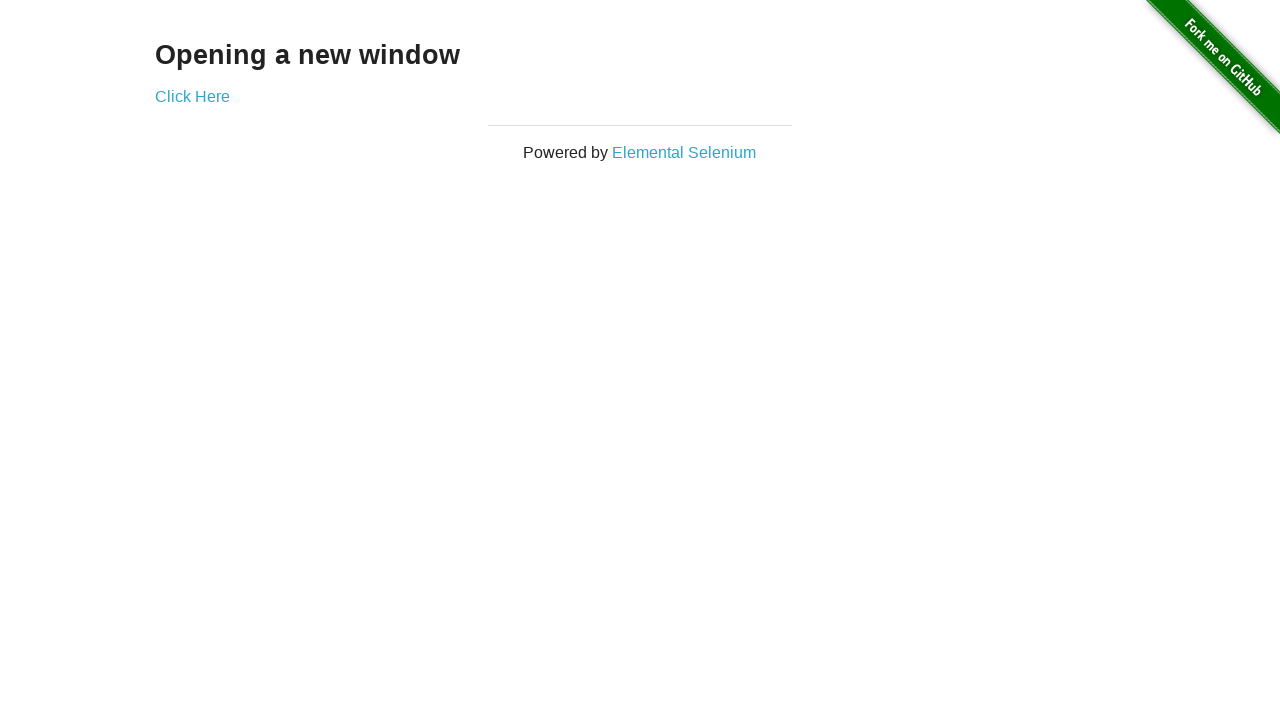

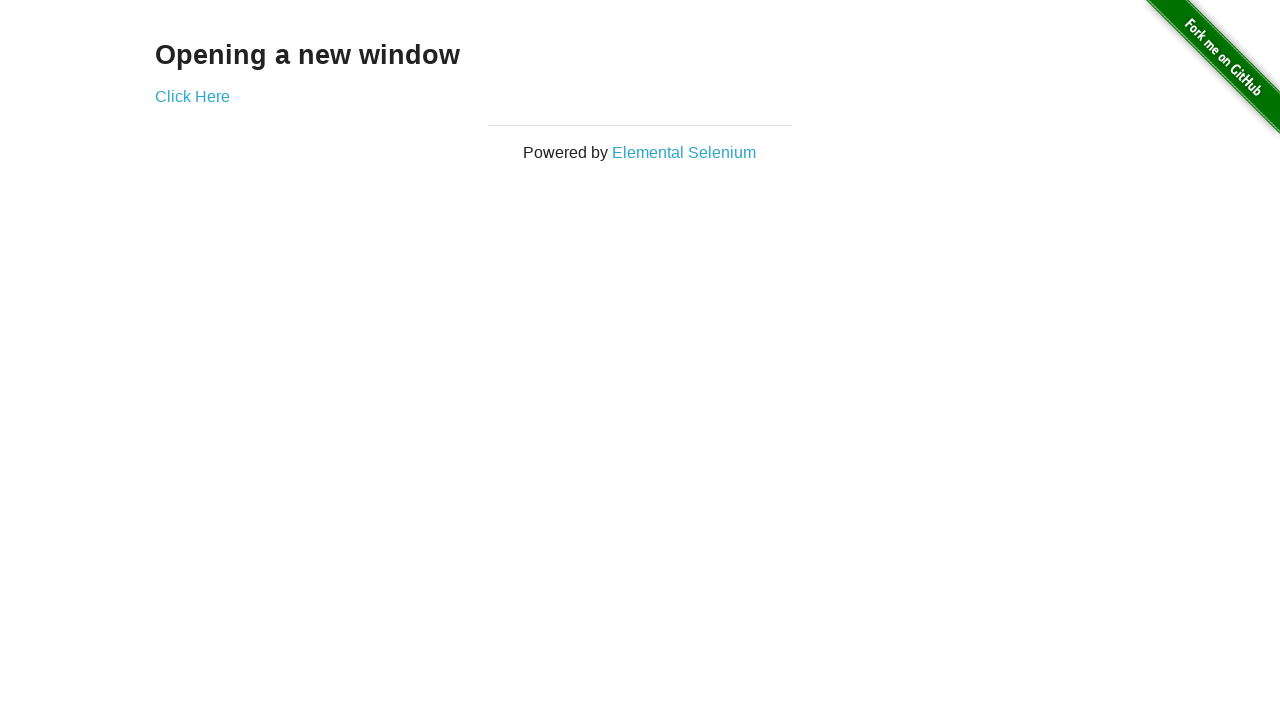